Tests dropdown functionality by selecting options using different methods (index, value, visible text) and verifying the dropdown contains 3 options

Starting URL: https://the-internet.herokuapp.com/dropdown

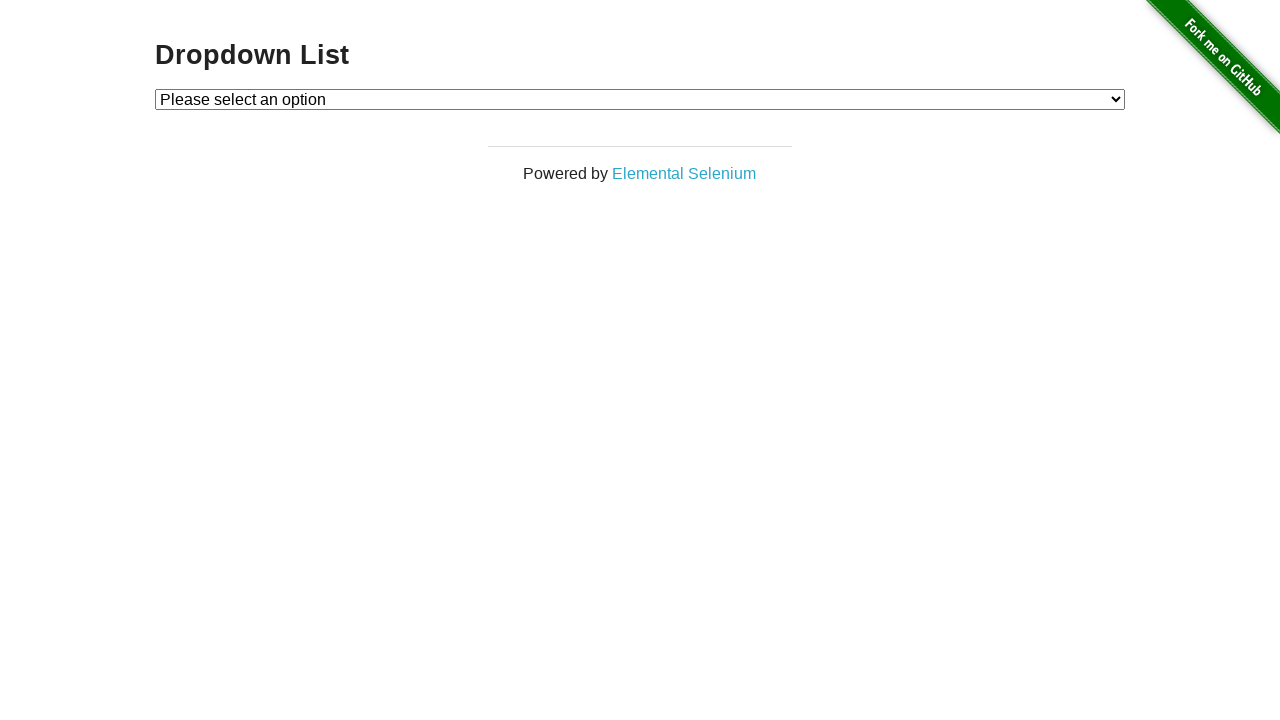

Located dropdown element with id 'dropdown'
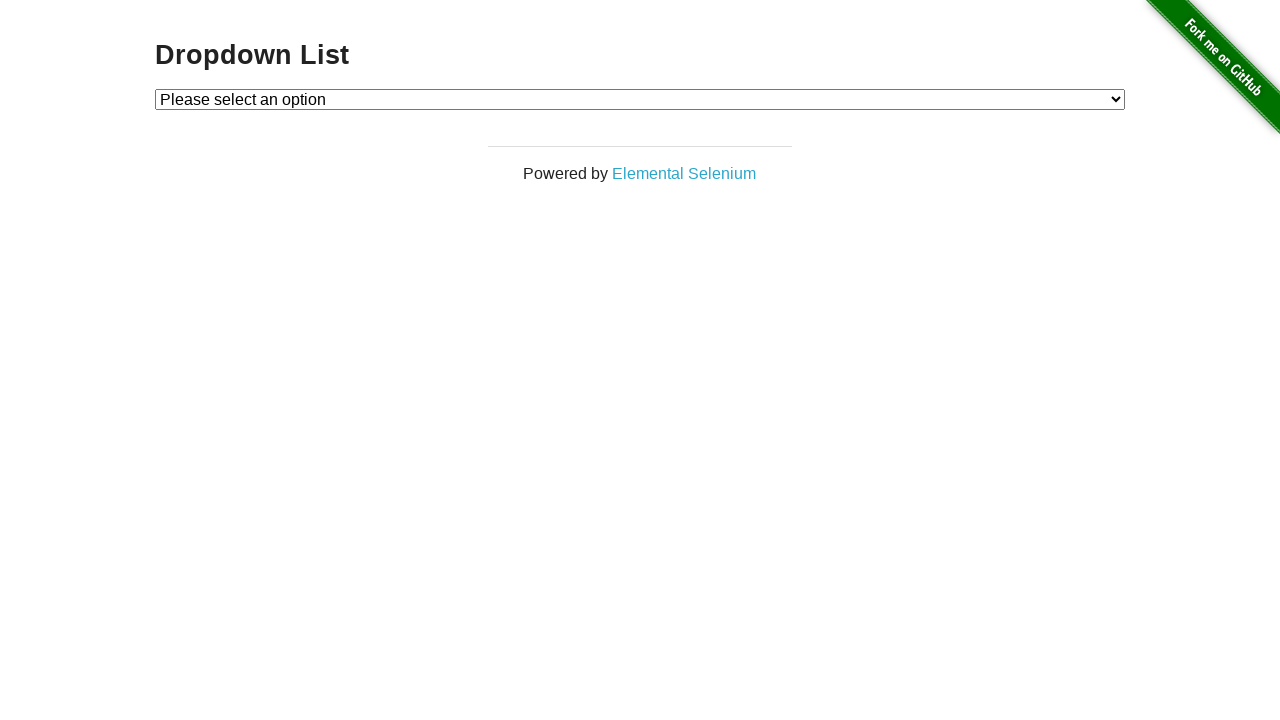

Selected Option 1 by index 1 on select#dropdown
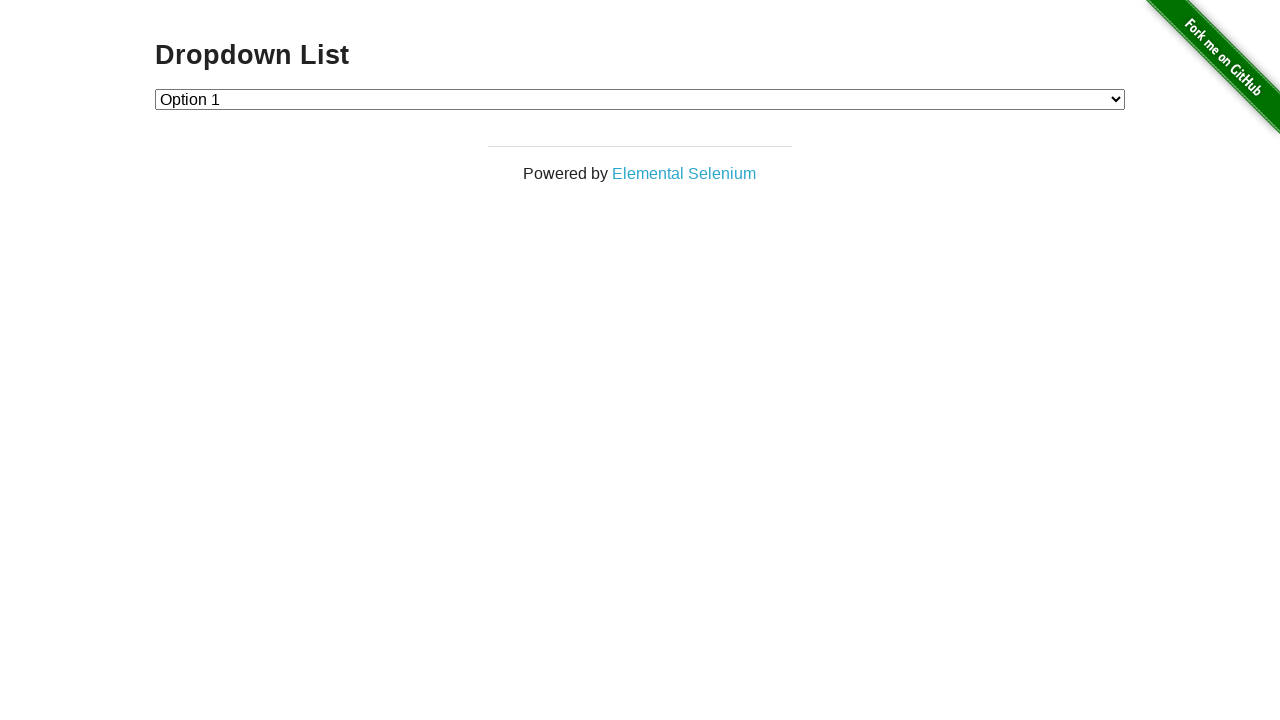

Selected Option 2 by value '2' on select#dropdown
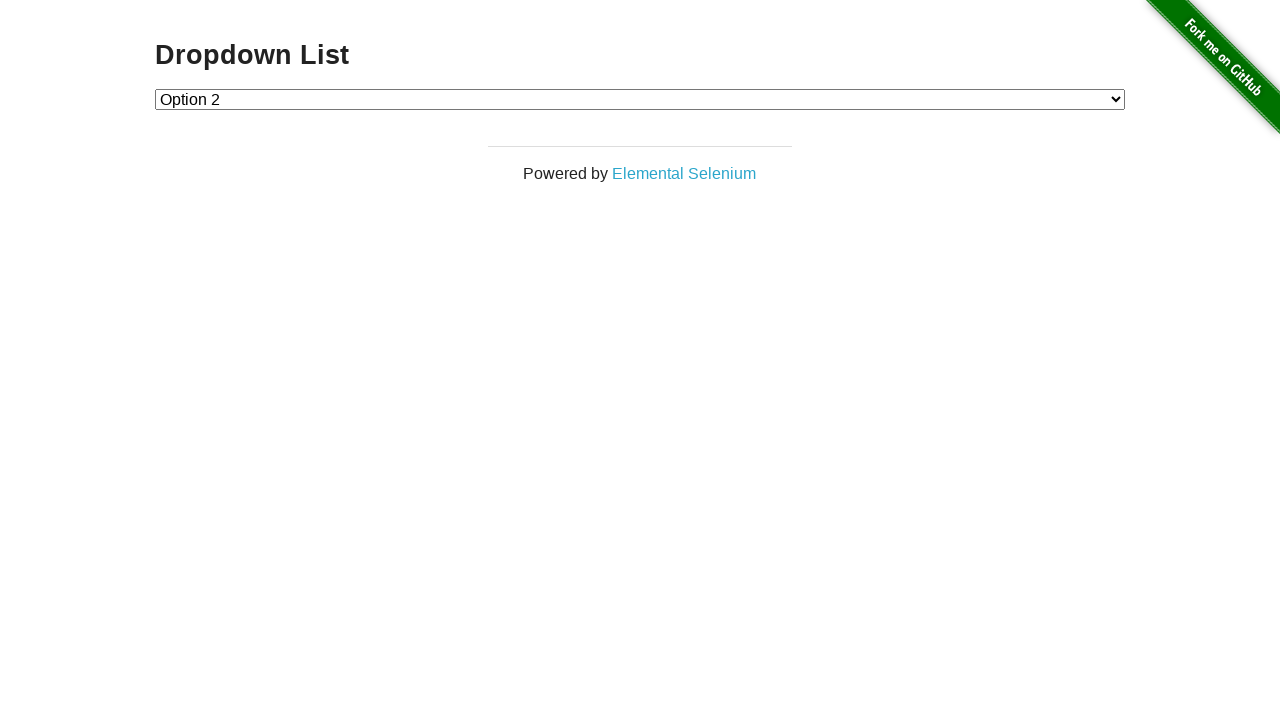

Selected Option 1 by visible text label on select#dropdown
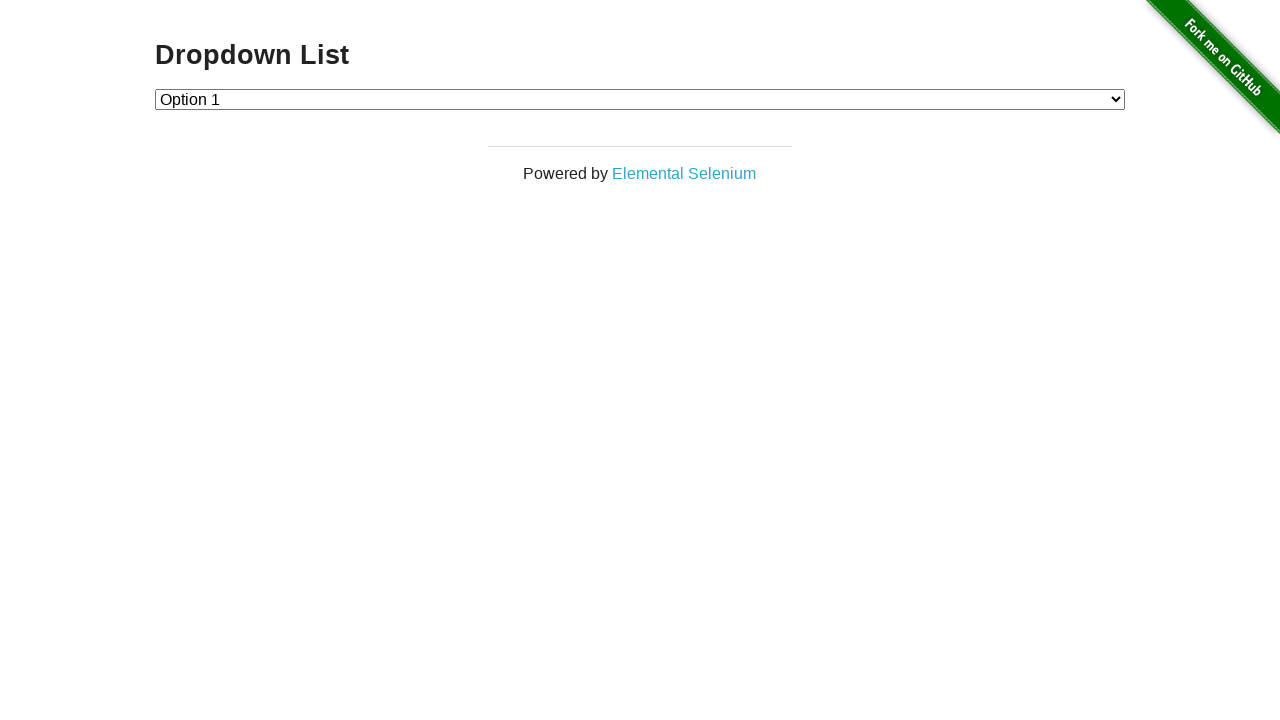

Retrieved all option elements from dropdown
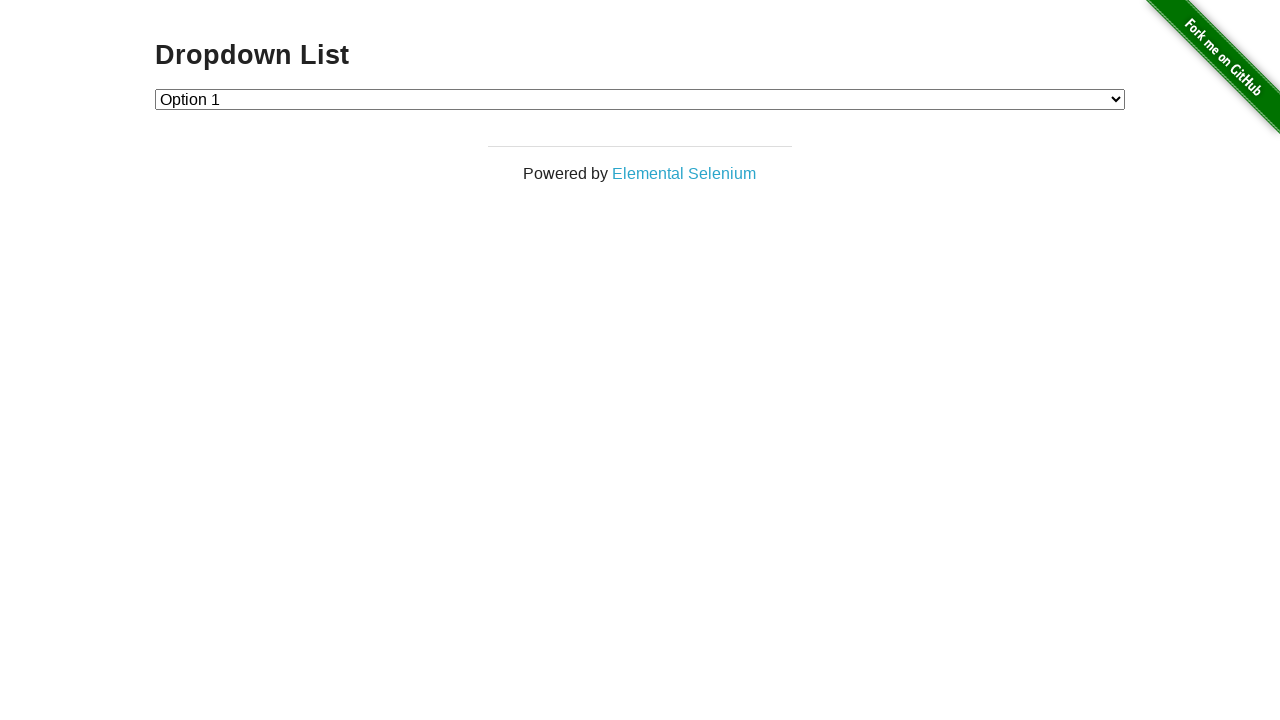

Verified dropdown contains exactly 3 options including disabled placeholder
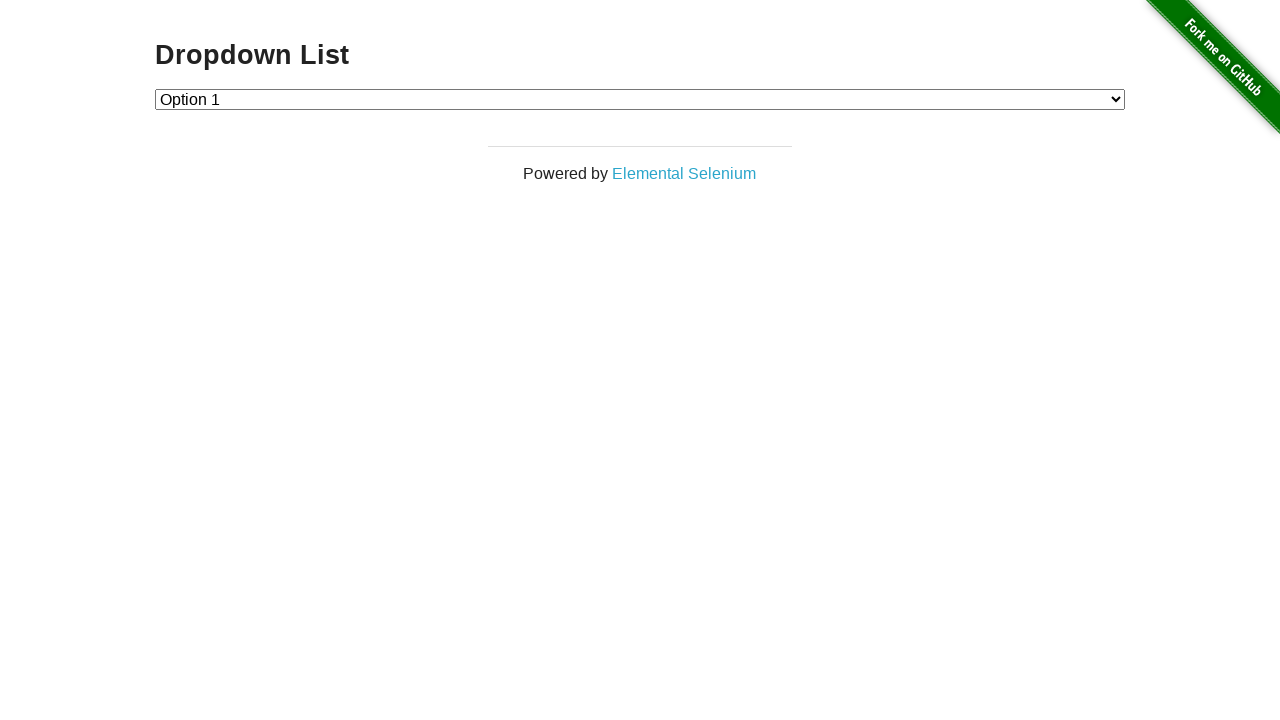

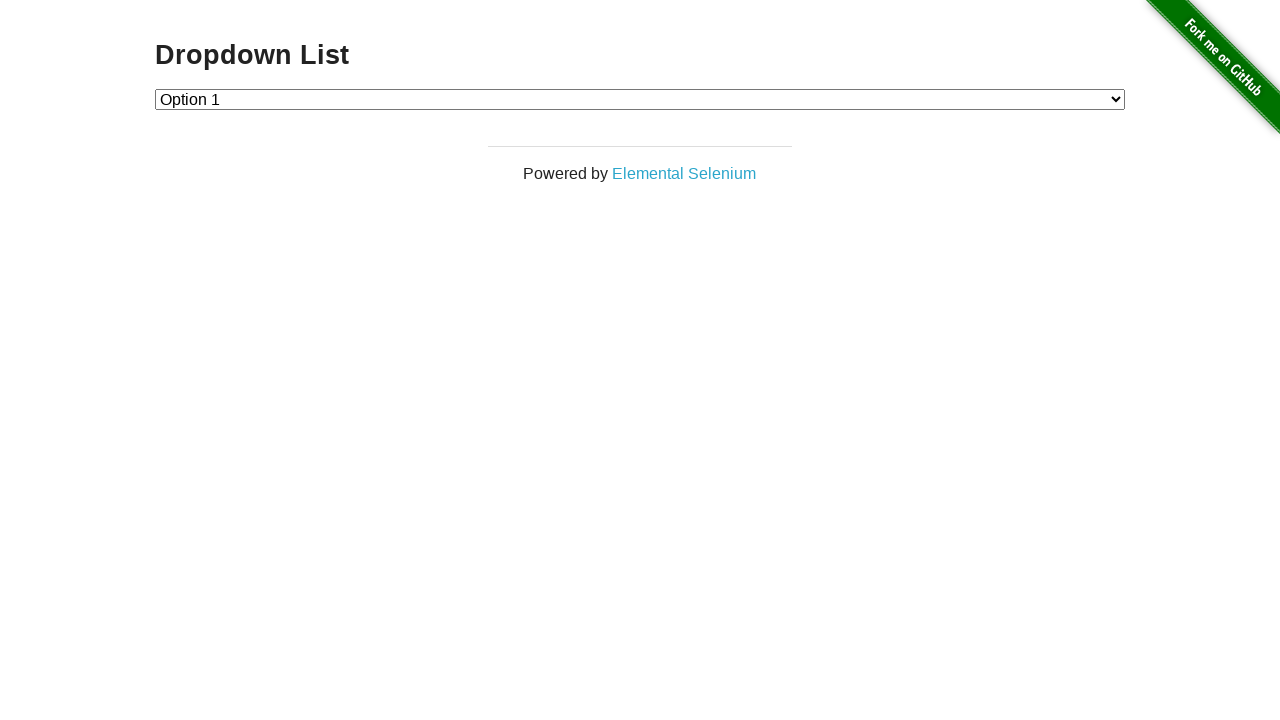